Tests interaction with a web table by scrolling to the table and clicking the edit link for a specific row identified by email address

Starting URL: https://practice.expandtesting.com/tables

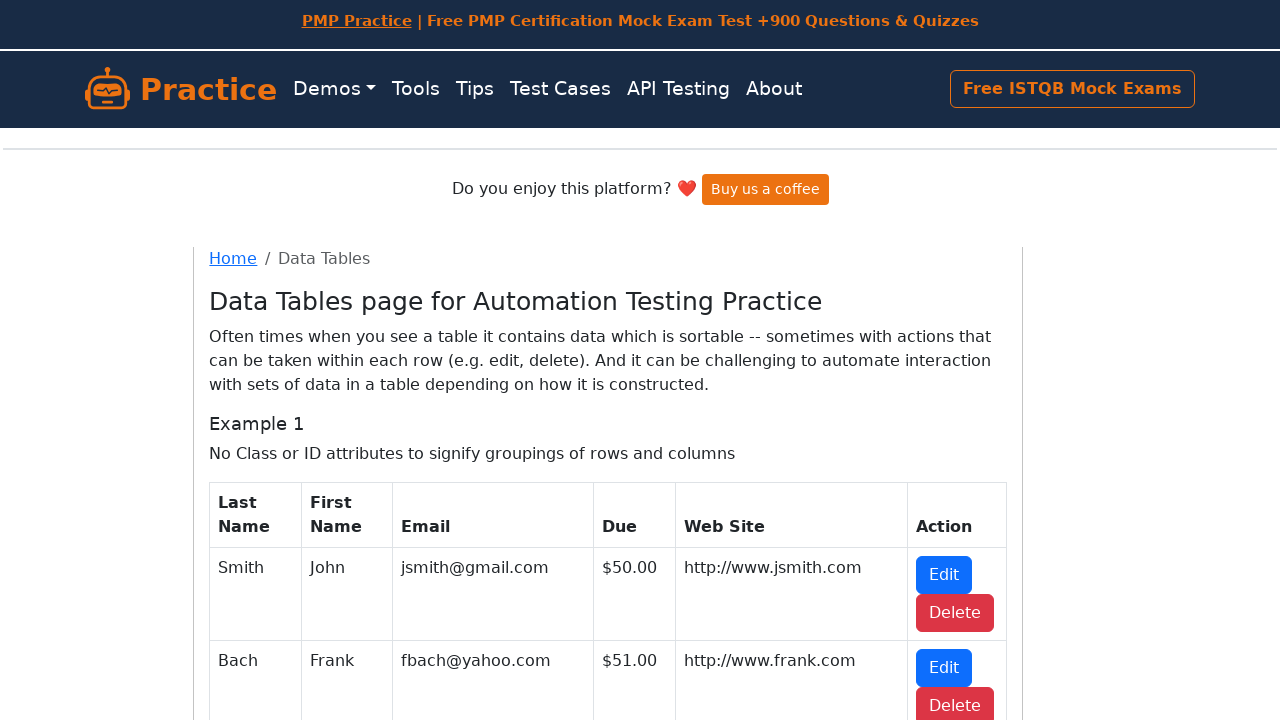

Waited for table with id 'table1' to become visible
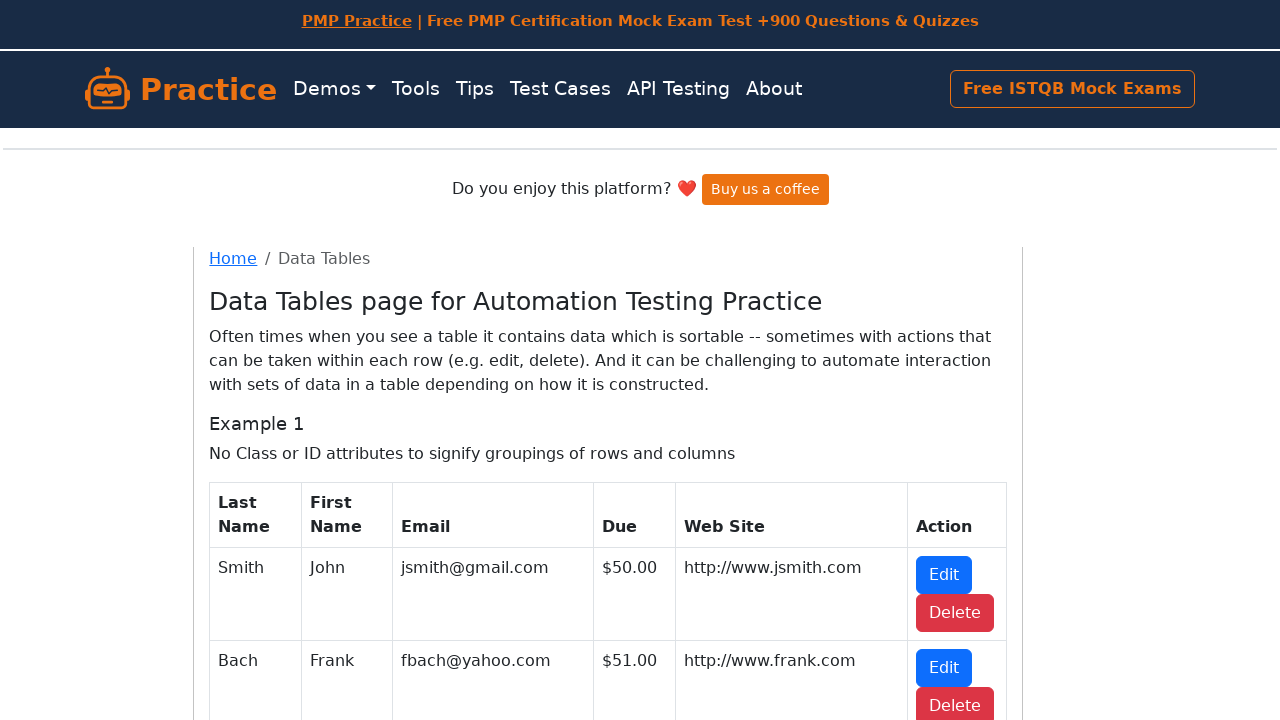

Scrolled table into view
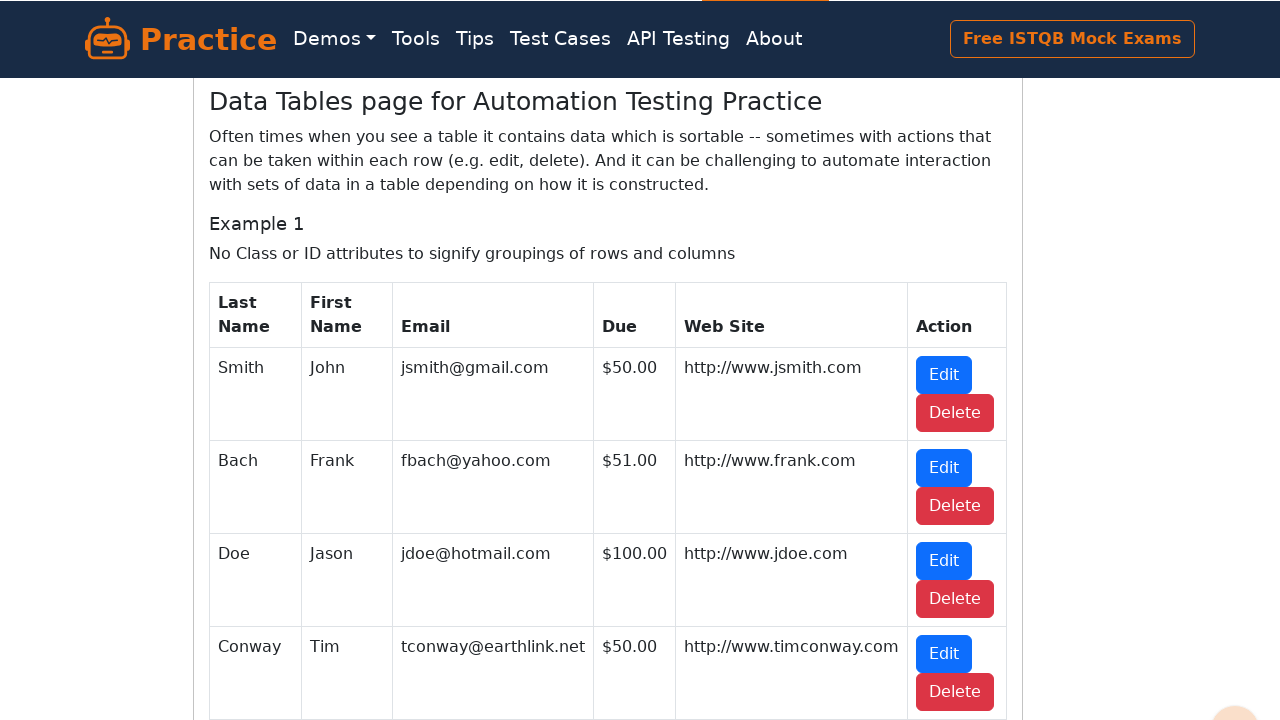

Clicked edit link for row with email jdoe@hotmail.com at (944, 561) on xpath=//table[@id='table1']/tbody/tr/td[text()='jdoe@hotmail.com']/following-sib
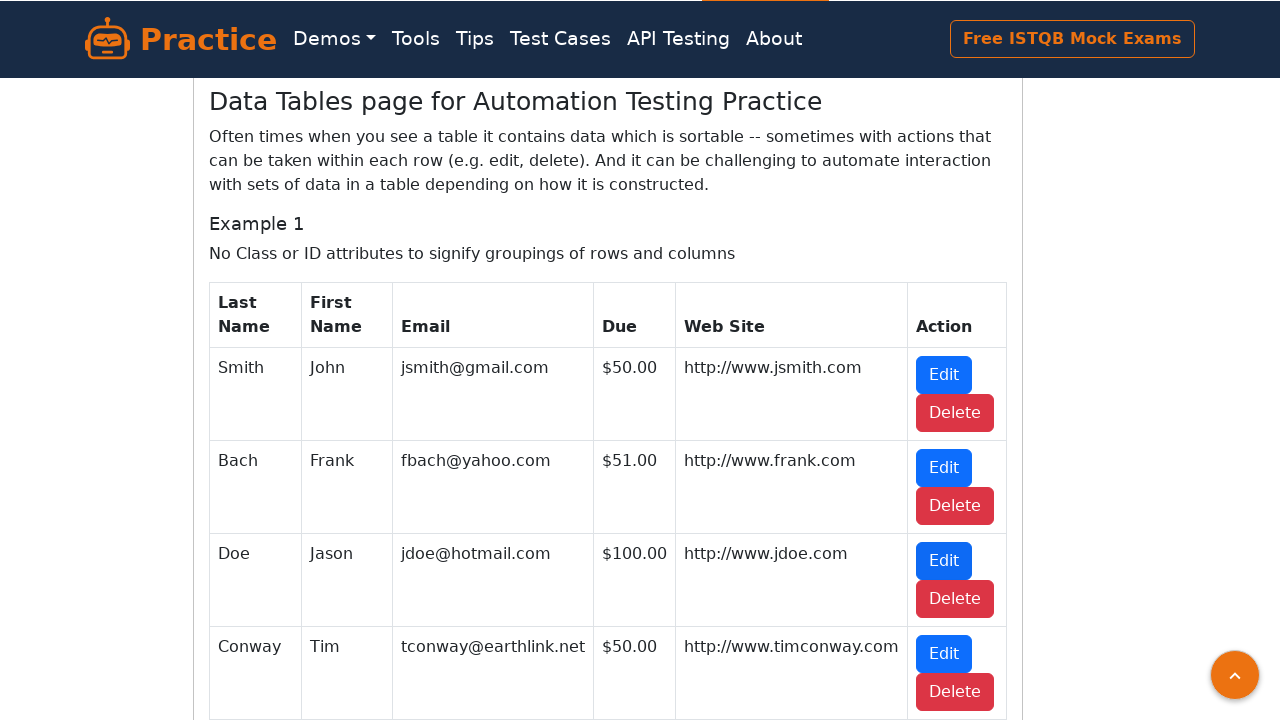

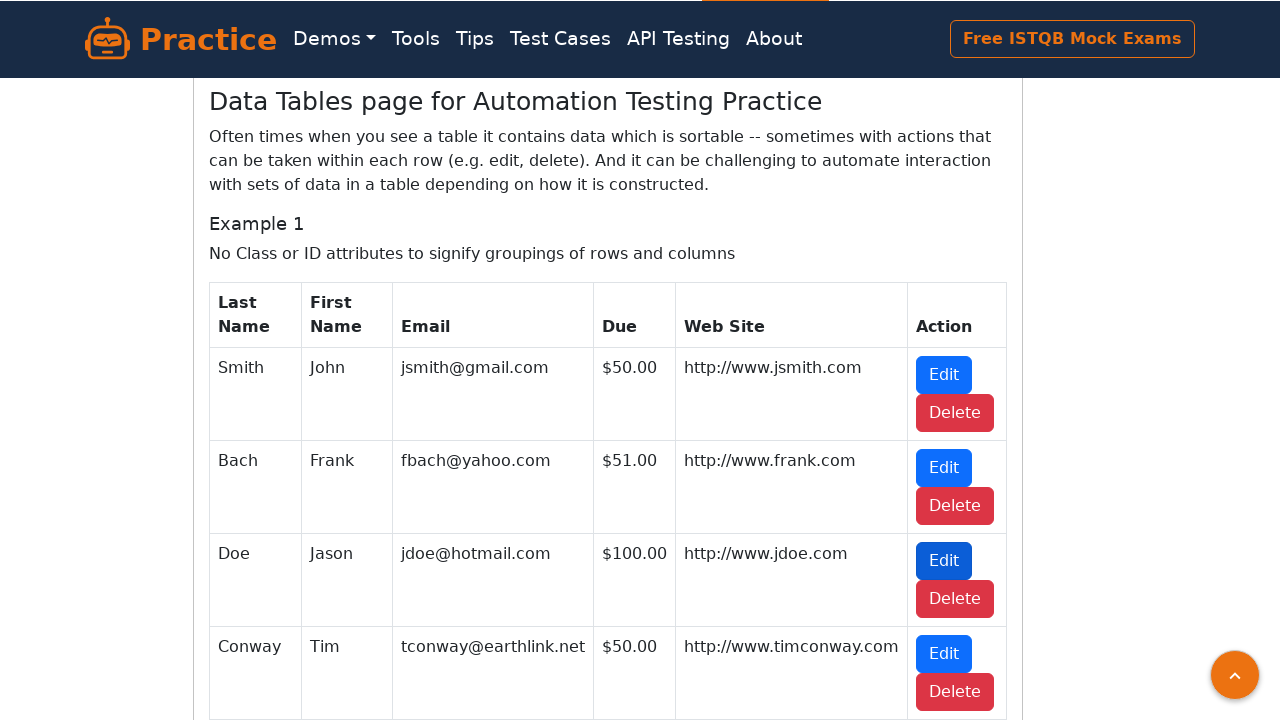